Tests coffee shop interface by clicking on Espresso item twice and verifying the display

Starting URL: https://seleniumbase.io/coffee/

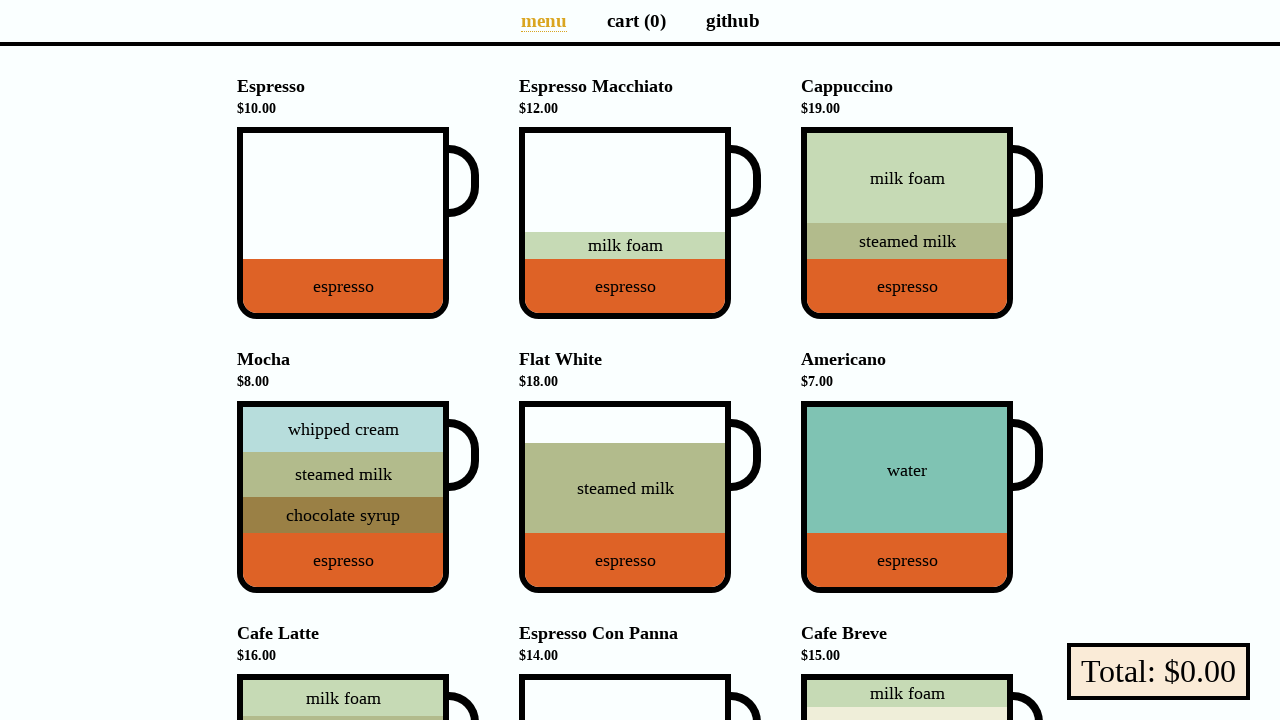

Clicked on Espresso item (first click) at (343, 223) on [data-test="Espresso"]
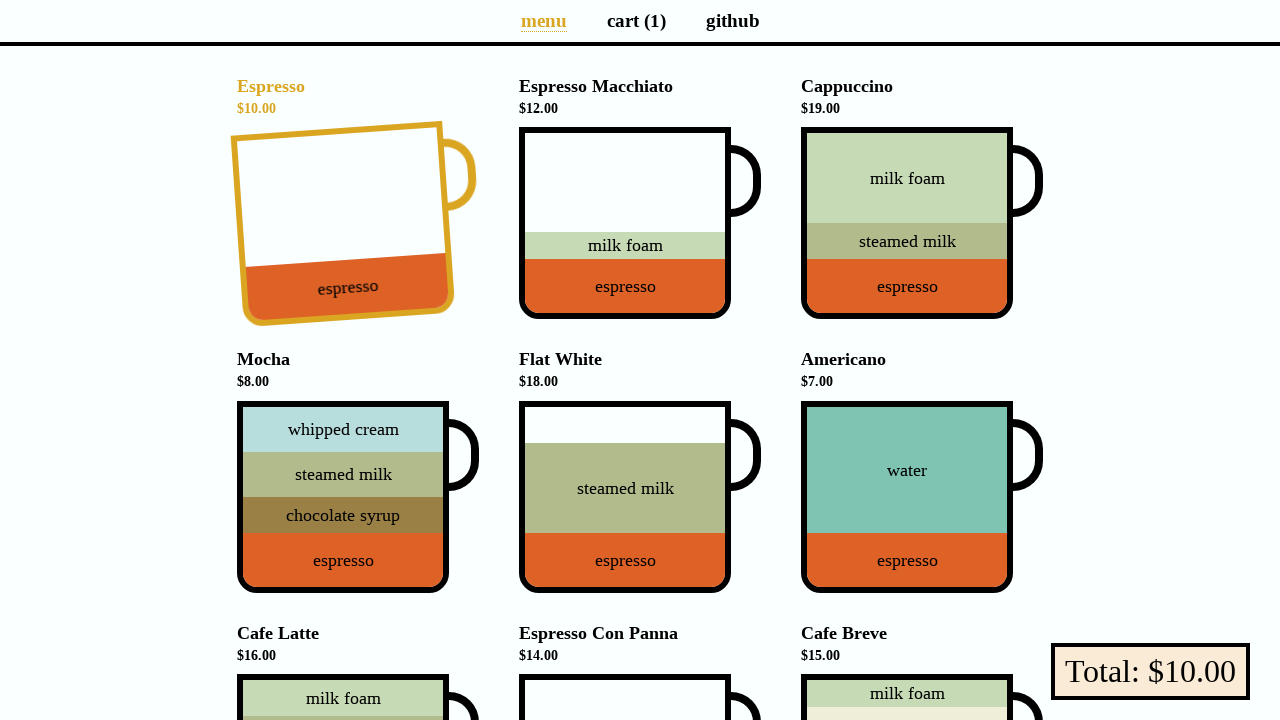

Clicked on Espresso item (second click) at (343, 224) on [data-test="Espresso"]
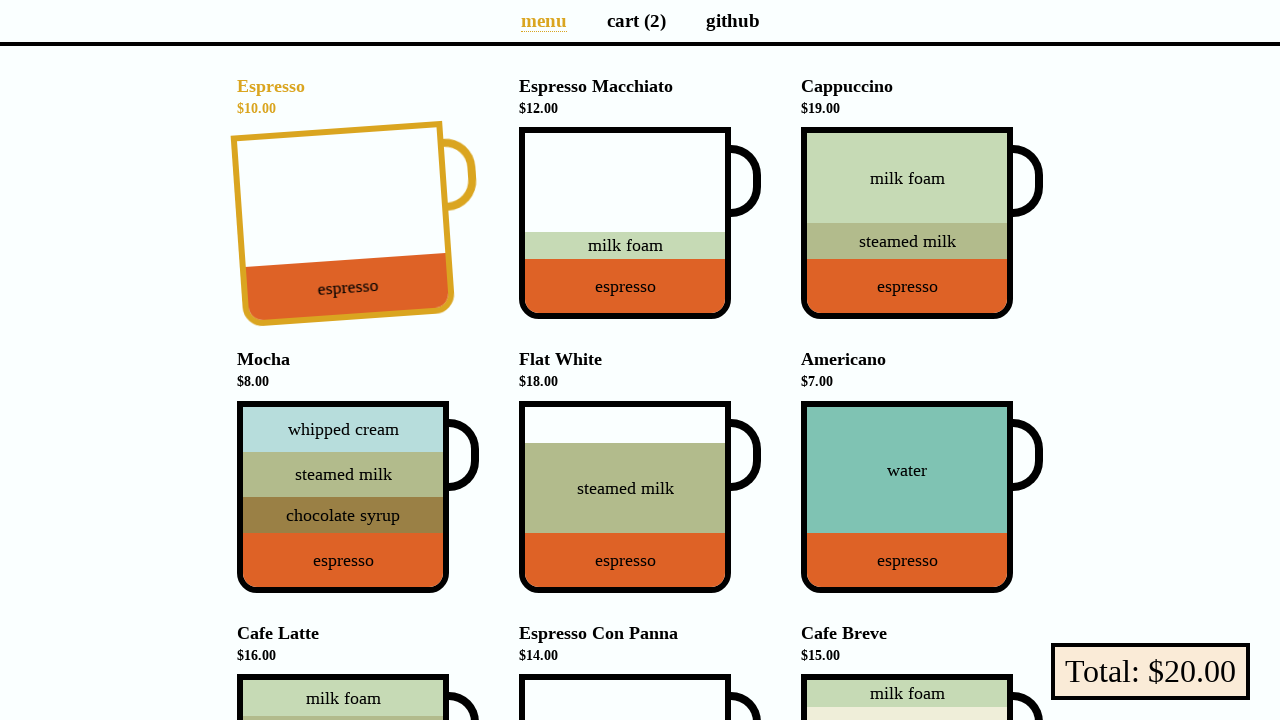

Verified Espresso $10.00 text is visible
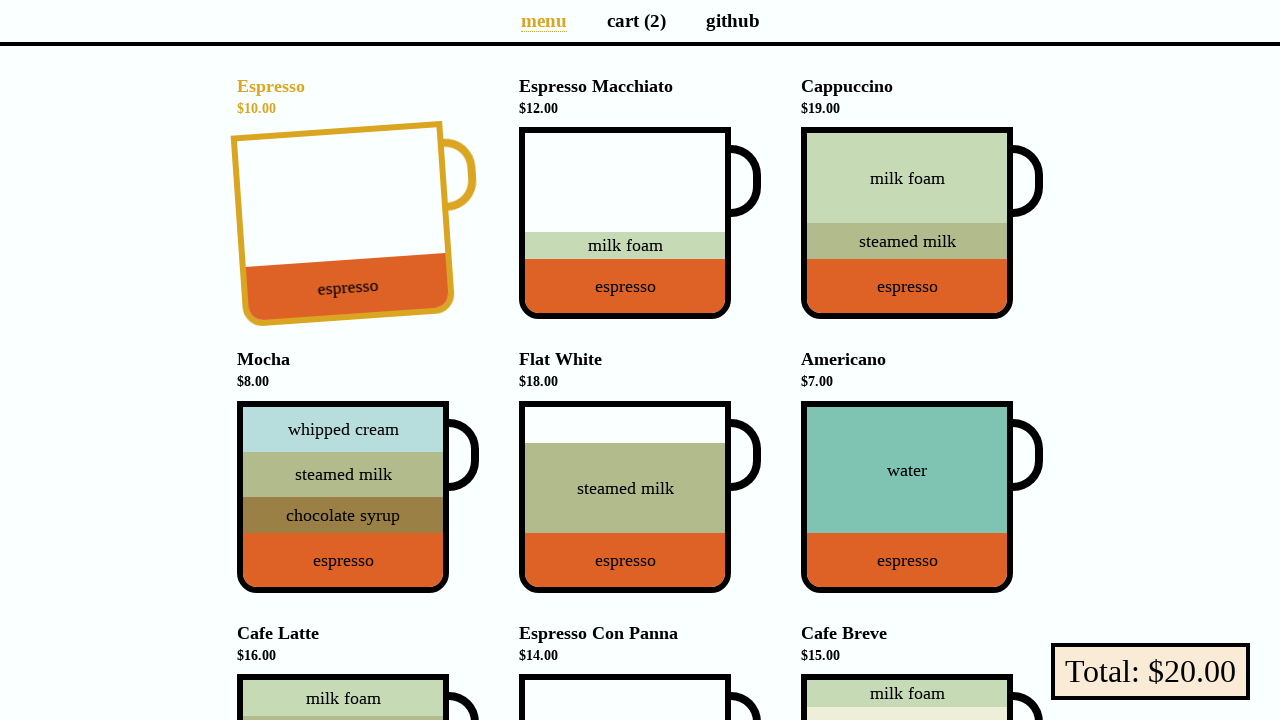

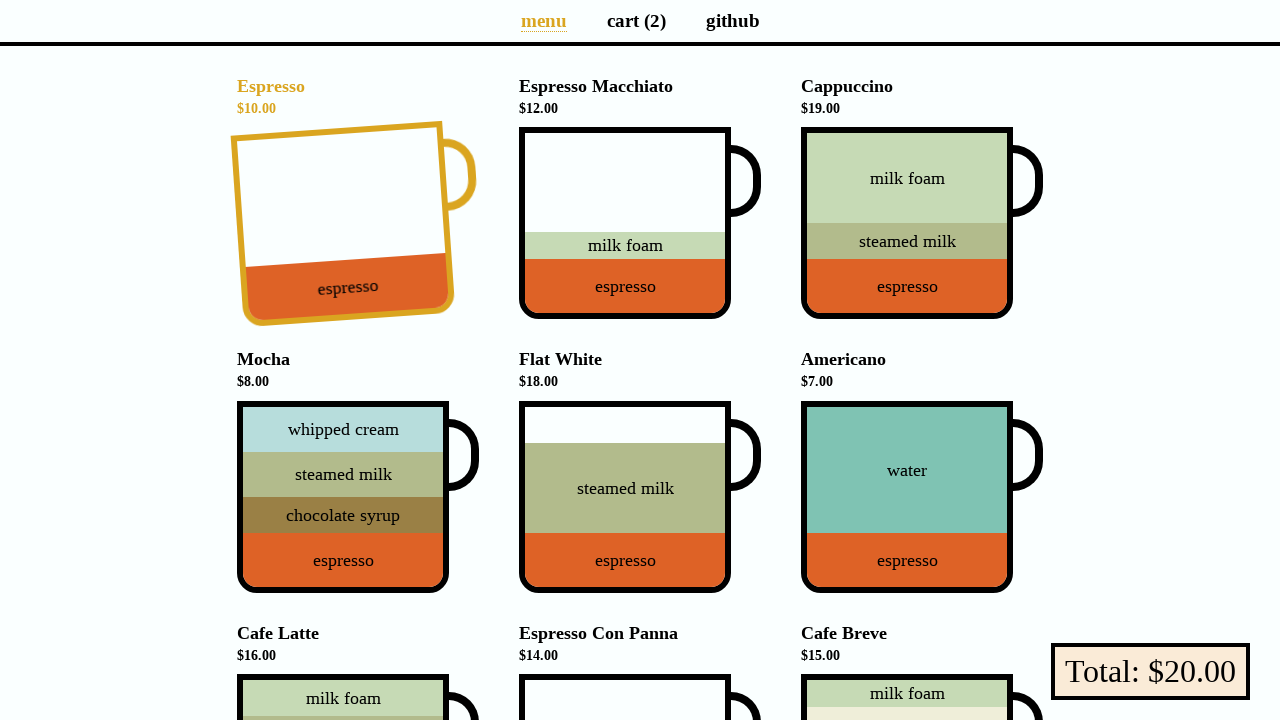